Tests popup window functionality by clicking a link that opens a popup window and handling multiple browser windows

Starting URL: http://omayo.blogspot.com/

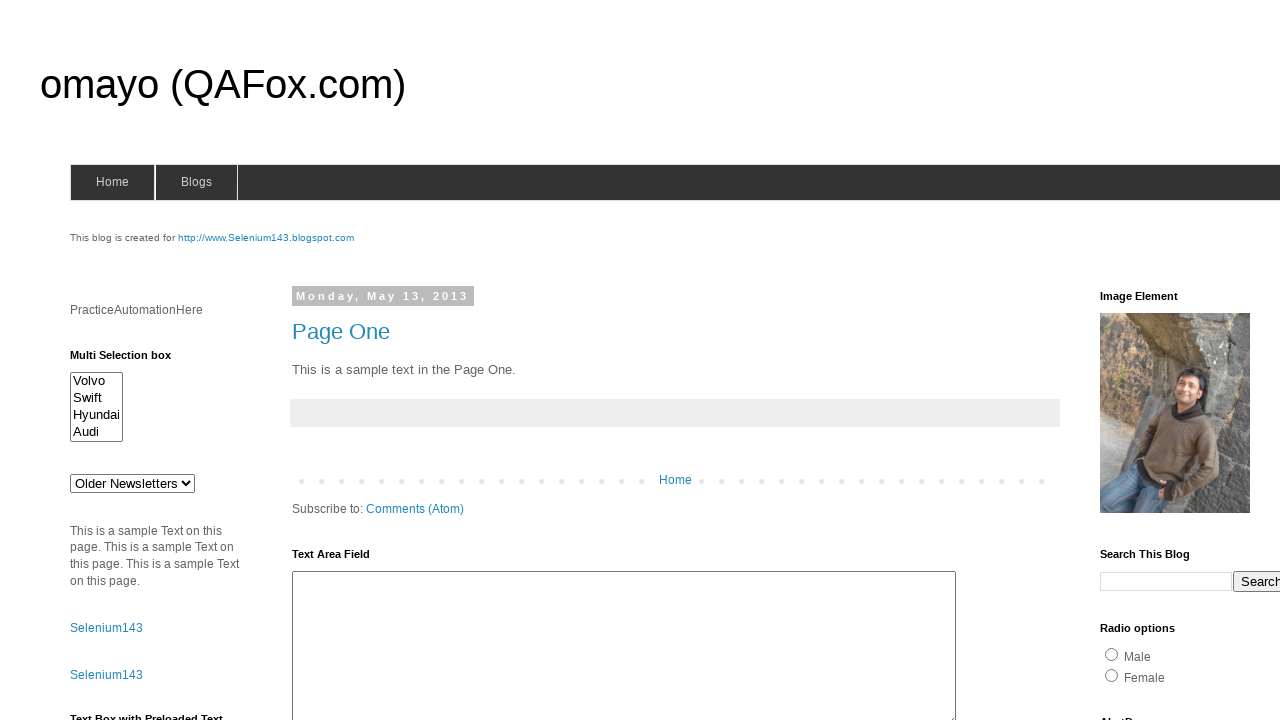

Page loaded with domcontentloaded state
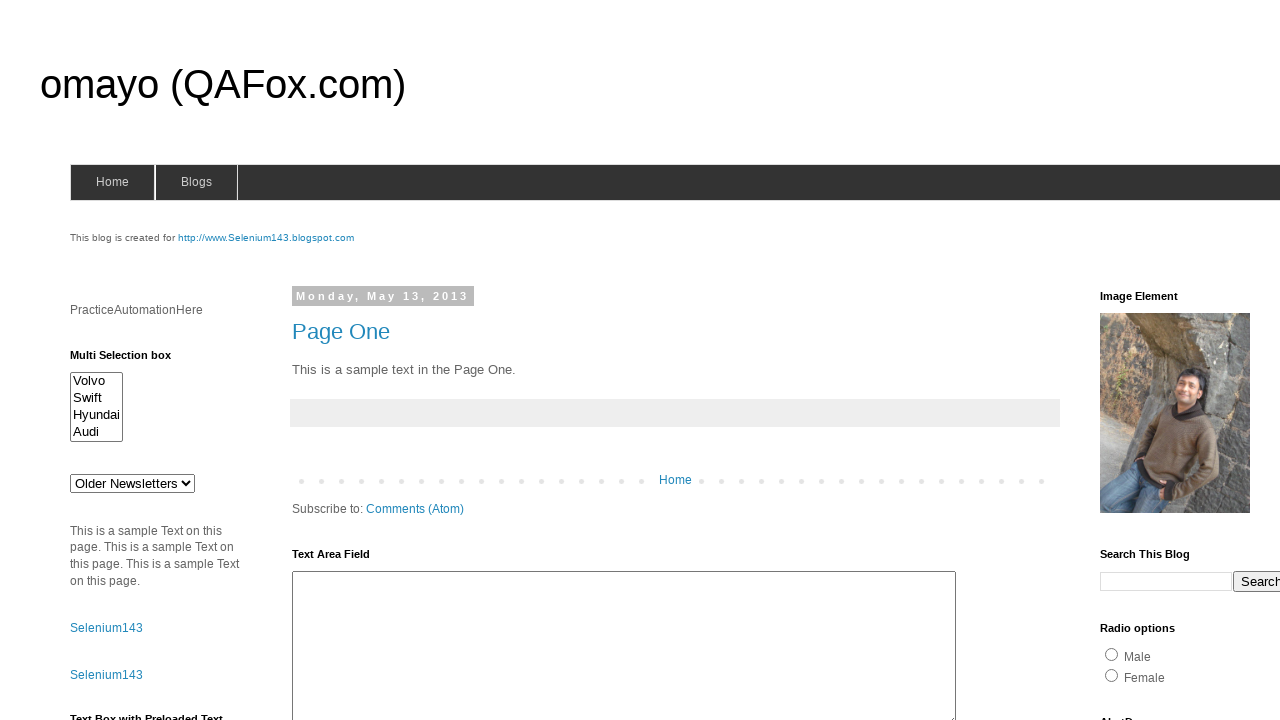

Located popup window link
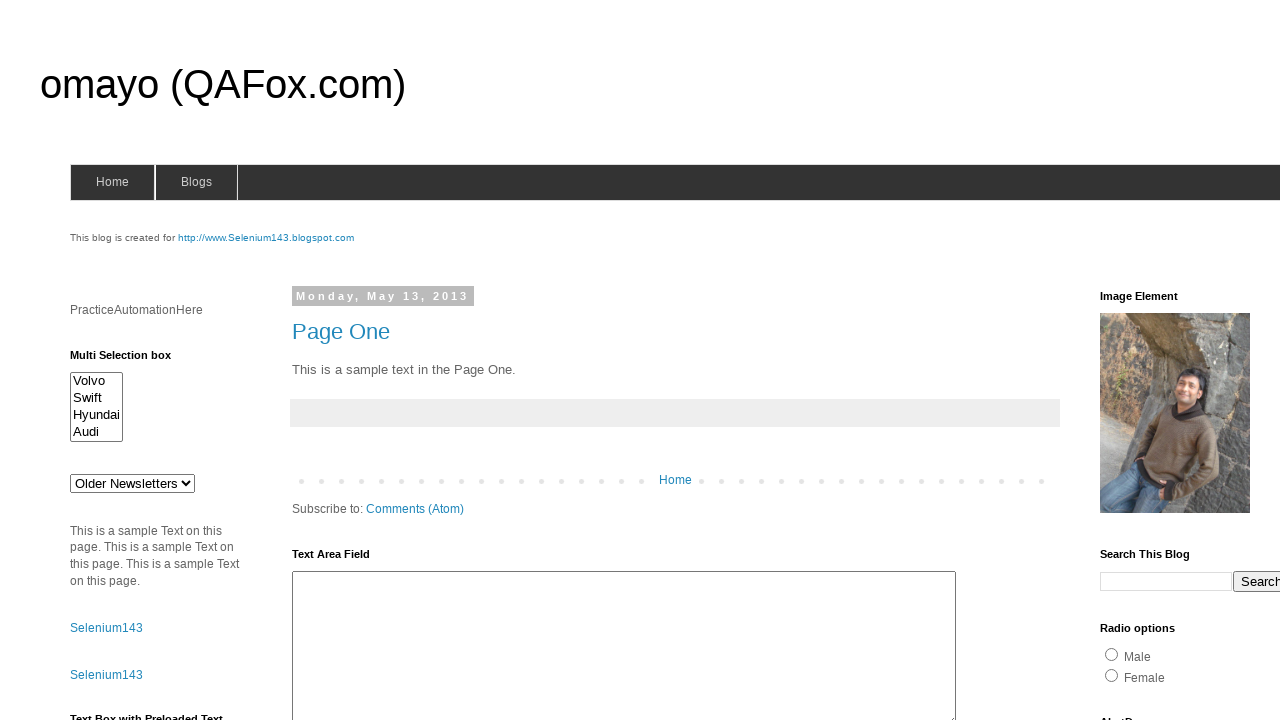

Scrolled popup window link into view
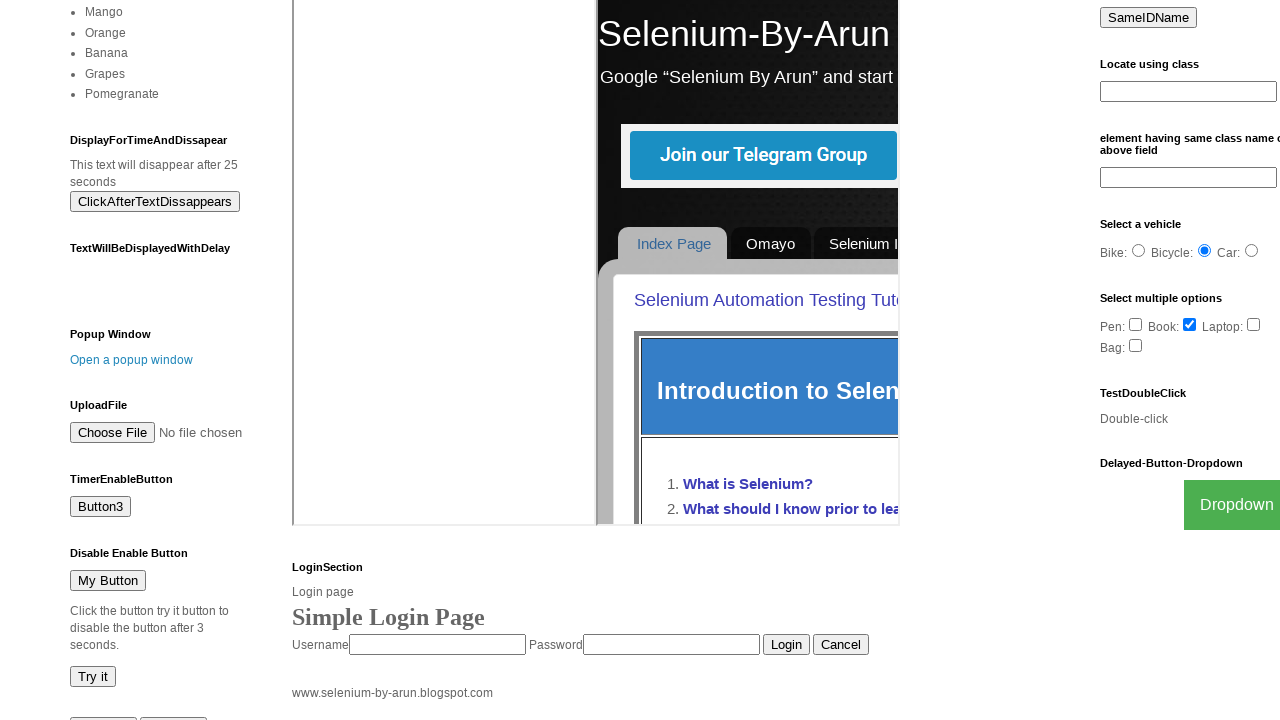

Clicked popup window link, popup window opened at (132, 360) on text=Open a popup window >> nth=0
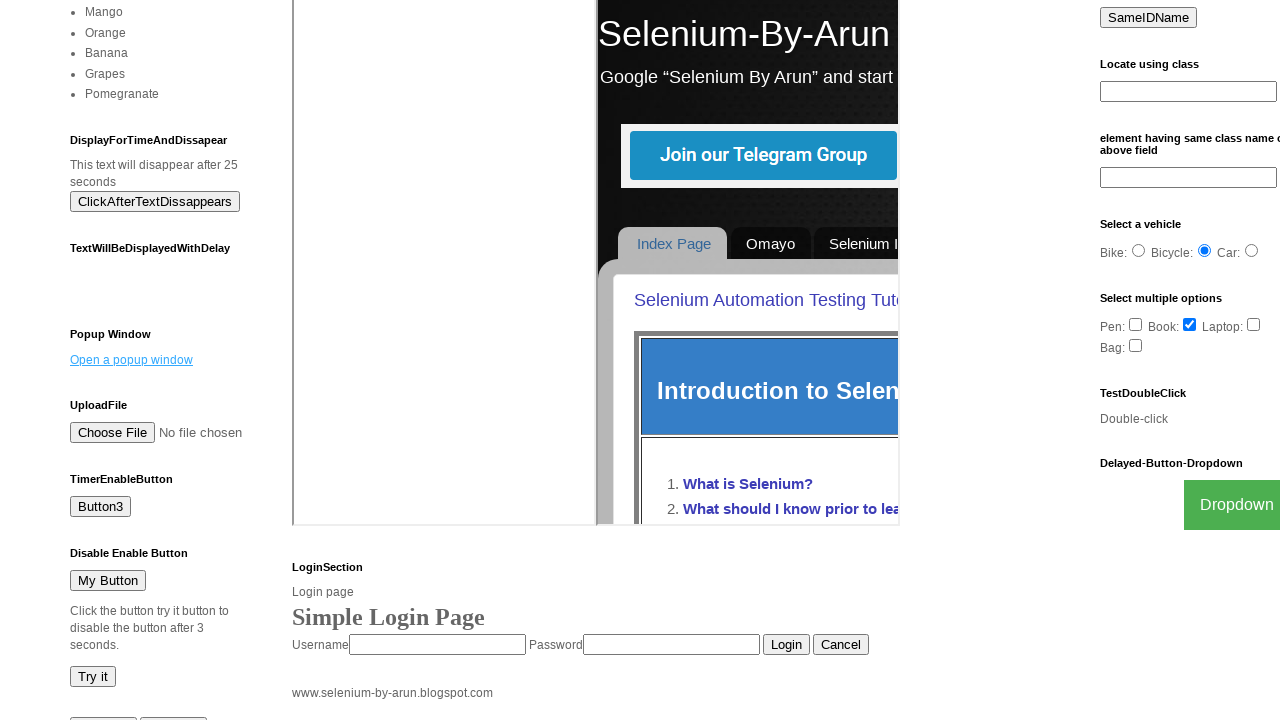

Retrieved popup page object
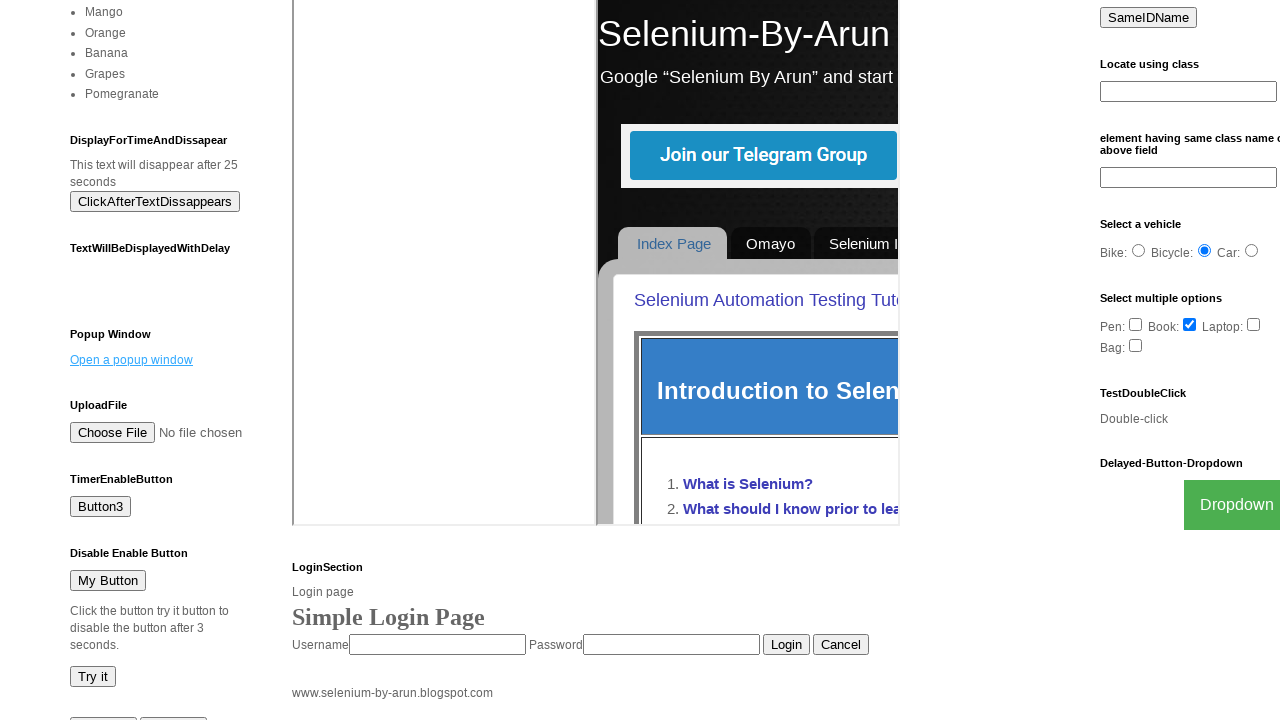

Popup page loaded with domcontentloaded state
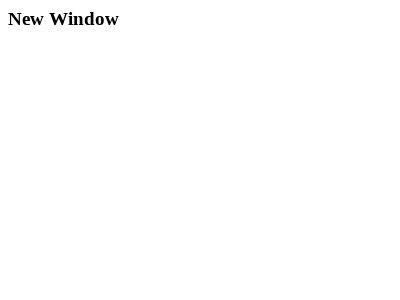

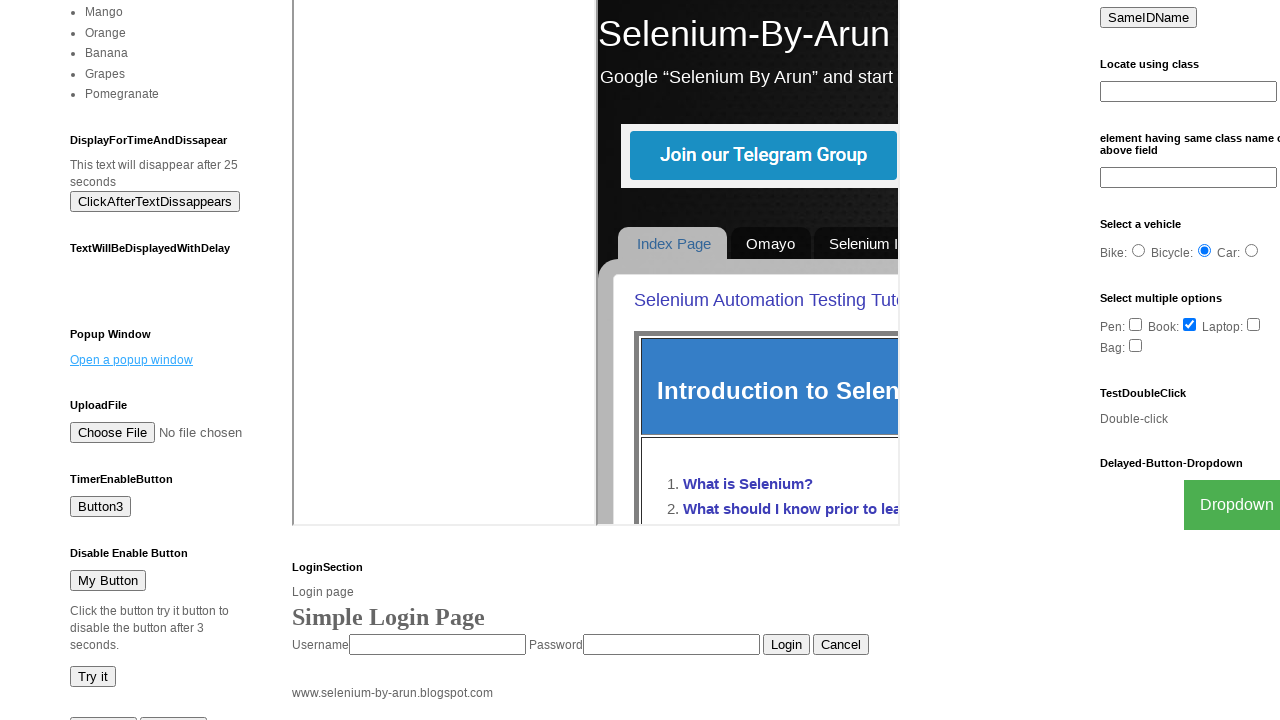